Tests JavaScript alert handling by clicking a button to trigger an alert, accepting it, then reading a value from the page, calculating a mathematical result, entering it in a form field, and submitting.

Starting URL: http://suninjuly.github.io/alert_accept.html

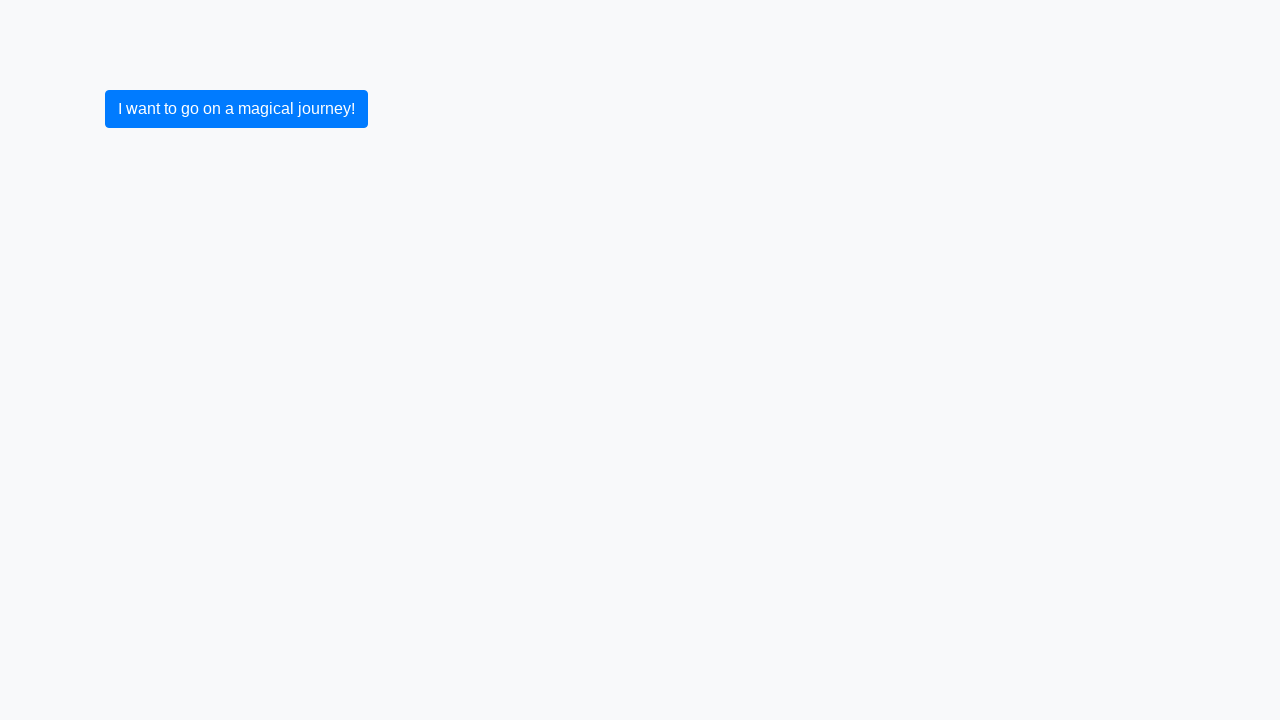

Set up dialog handler to auto-accept alerts
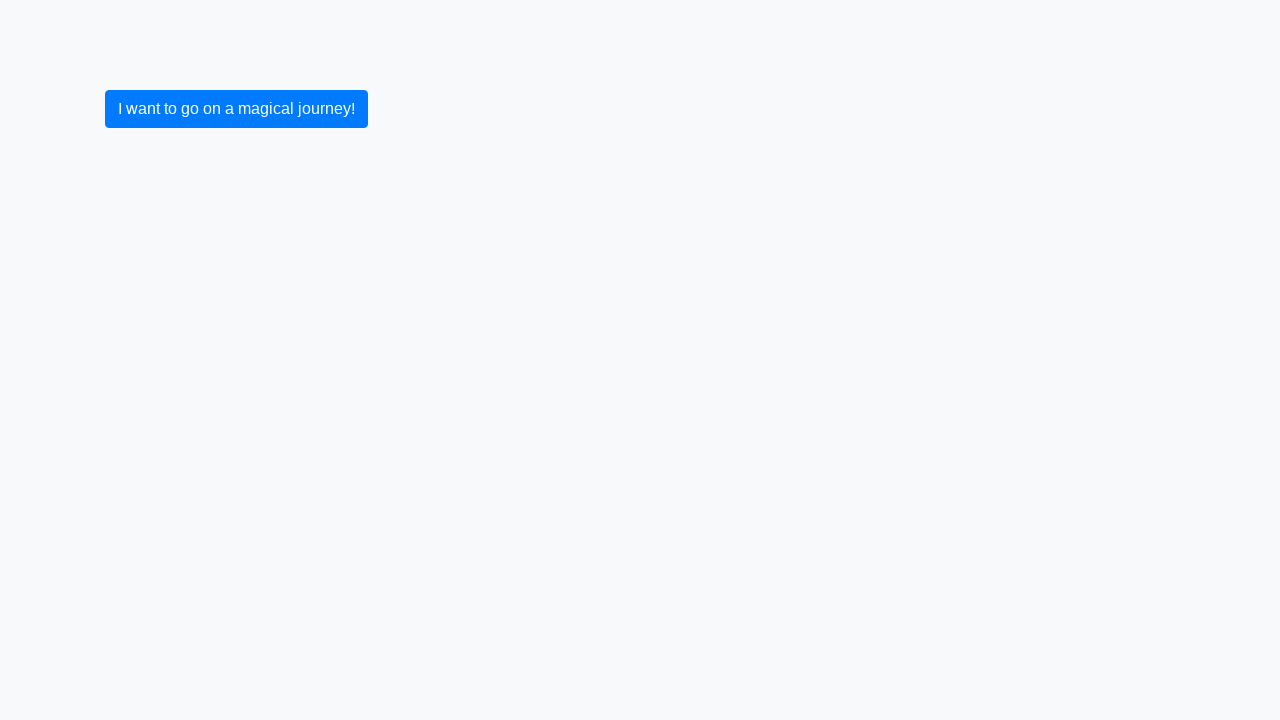

Clicked button to trigger JavaScript alert at (236, 109) on button
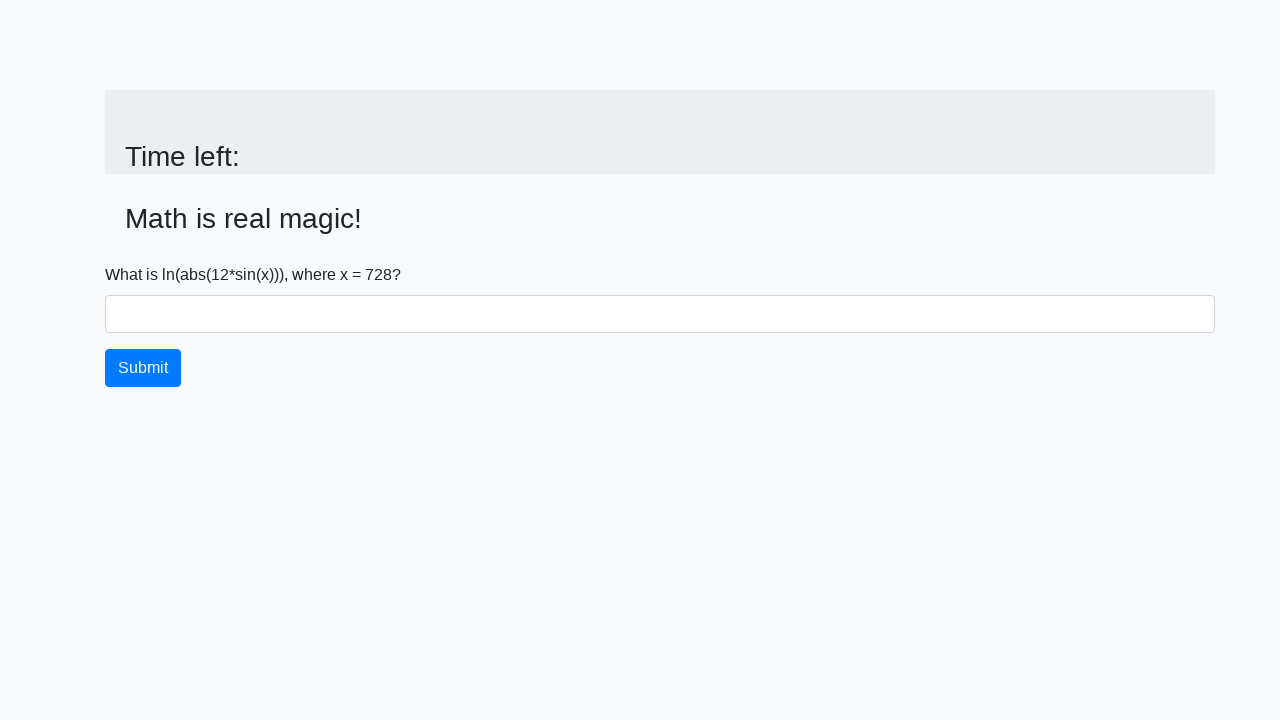

Waited for input_value element to appear after alert accepted
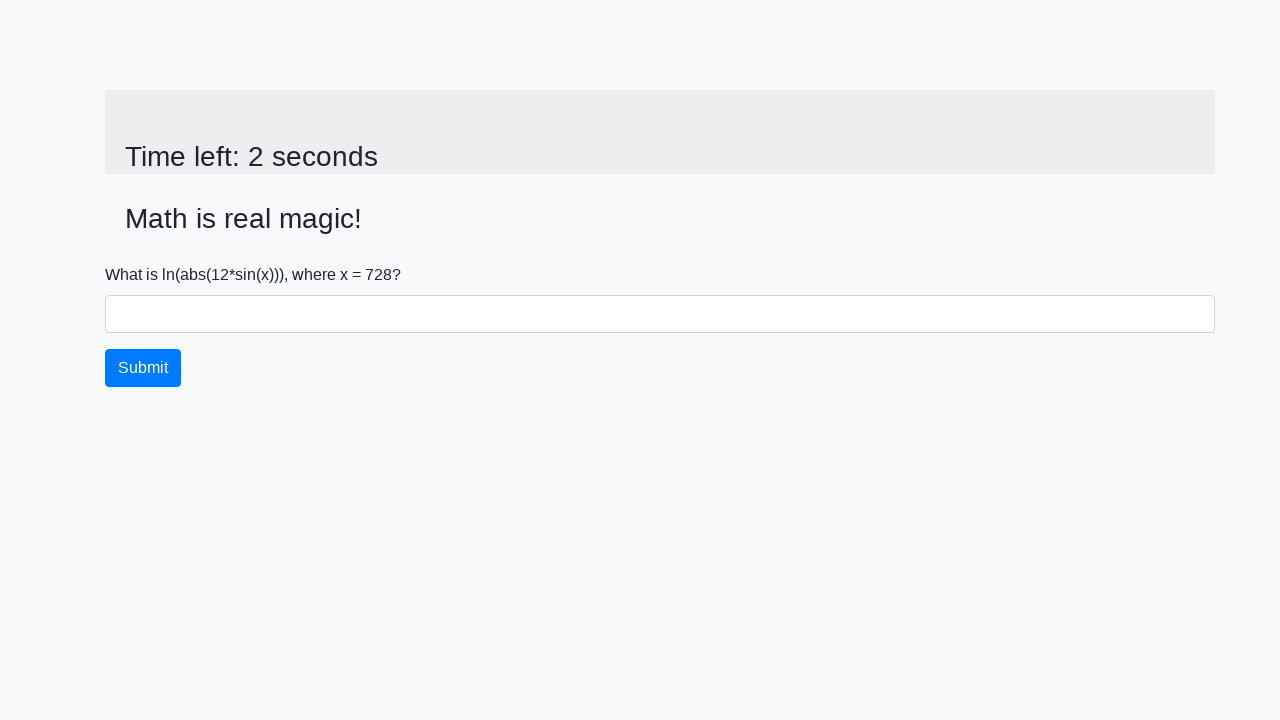

Retrieved value from input_value element: 728
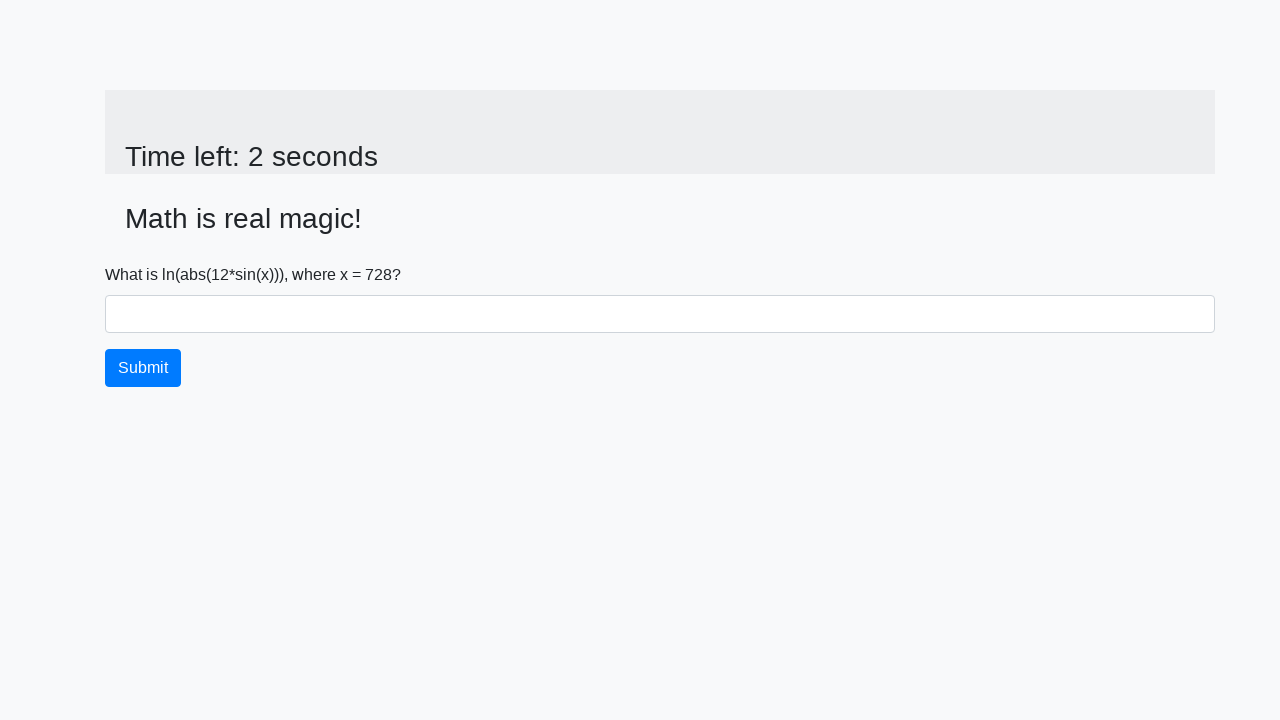

Calculated mathematical result: 2.198487027798866
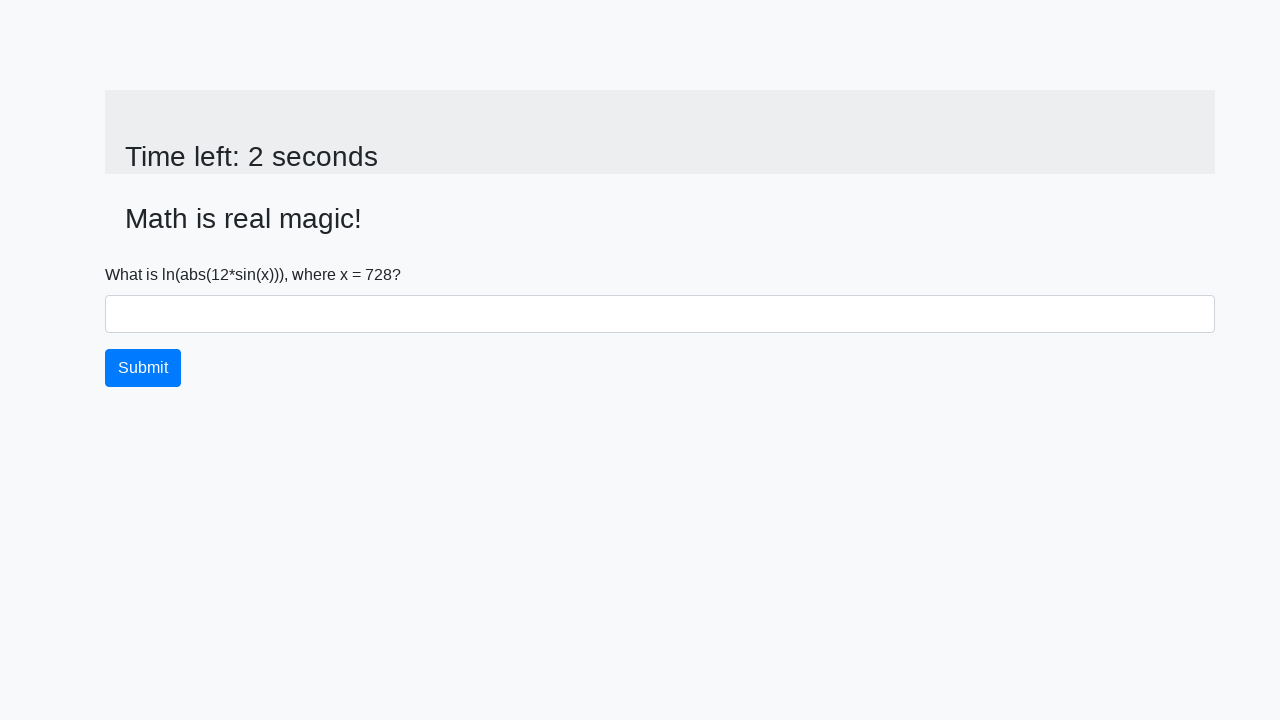

Filled answer field with calculated value: 2.198487027798866 on #answer
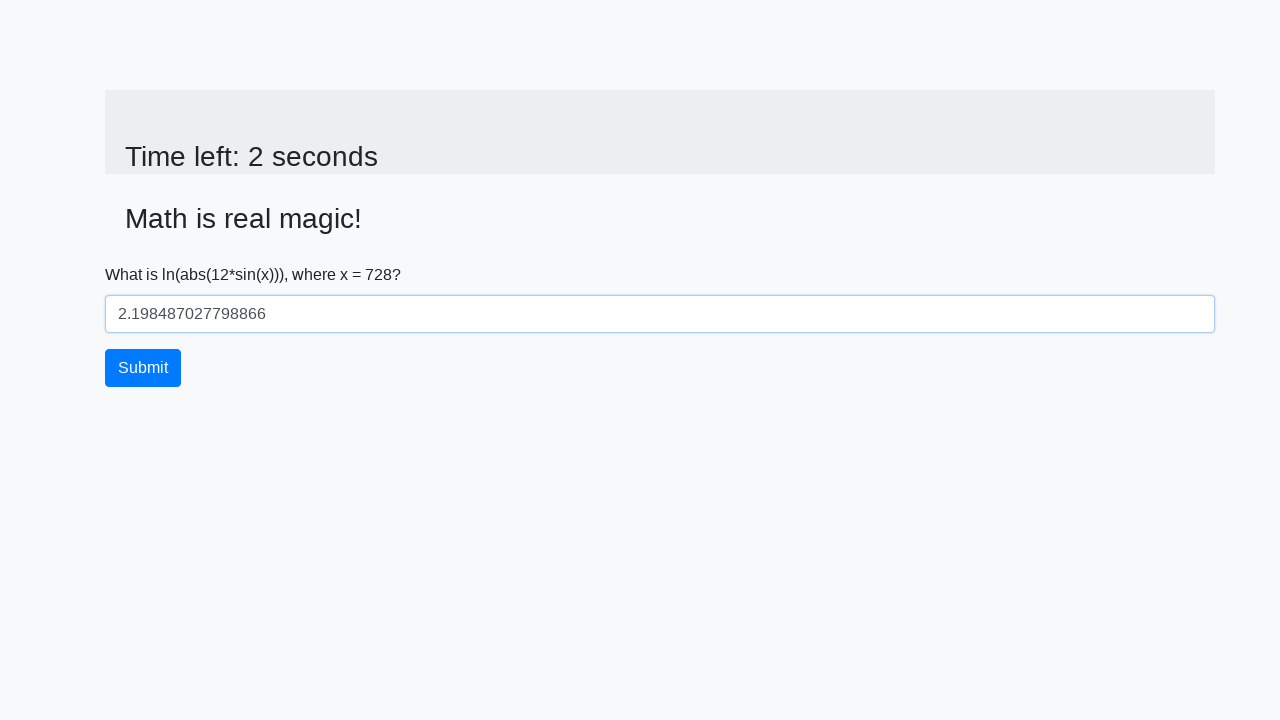

Clicked submit button to submit the form at (143, 368) on button
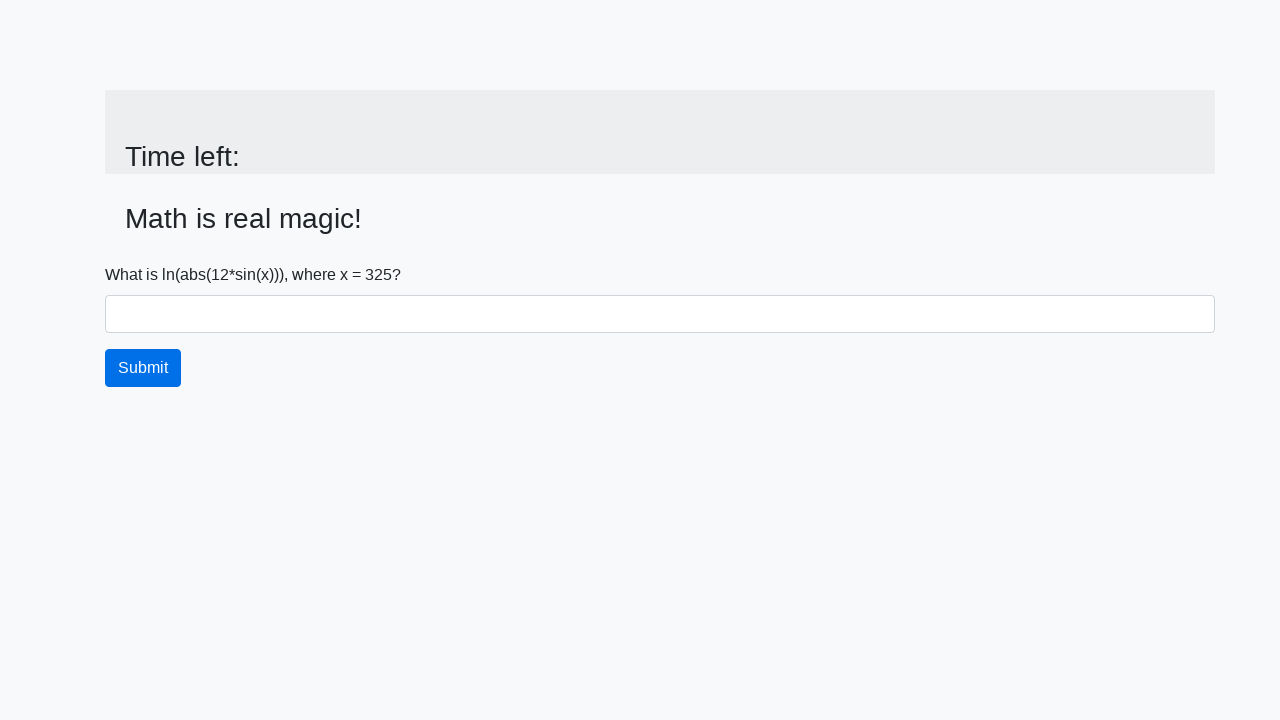

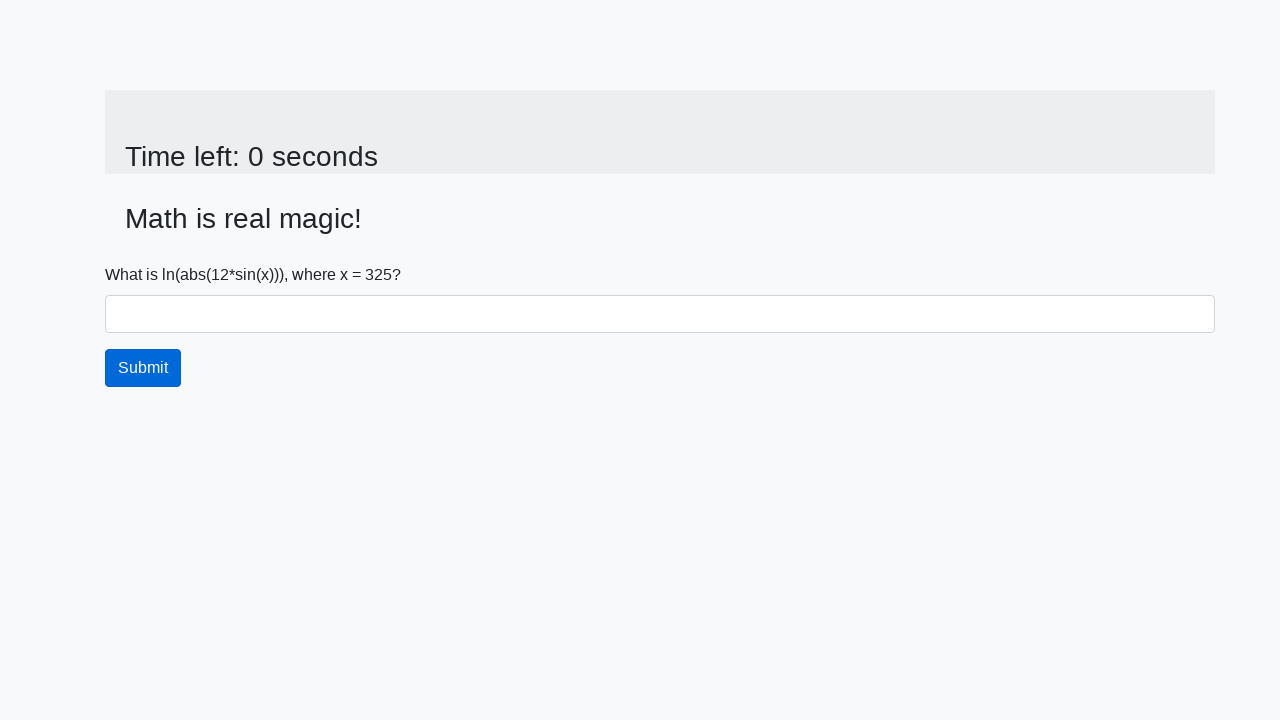